Tests keyboard key press functionality by sending a backspace key and verifying the result message

Starting URL: https://the-internet.herokuapp.com/key_presses

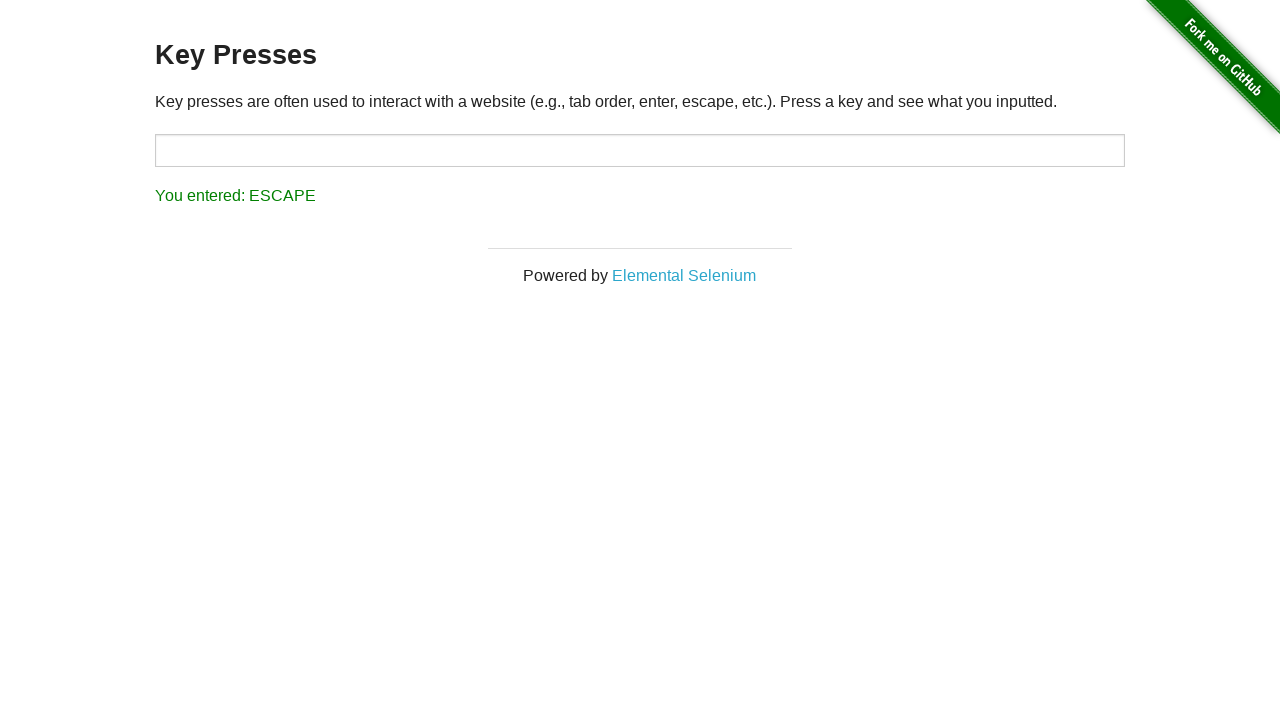

Navigated to key presses test page
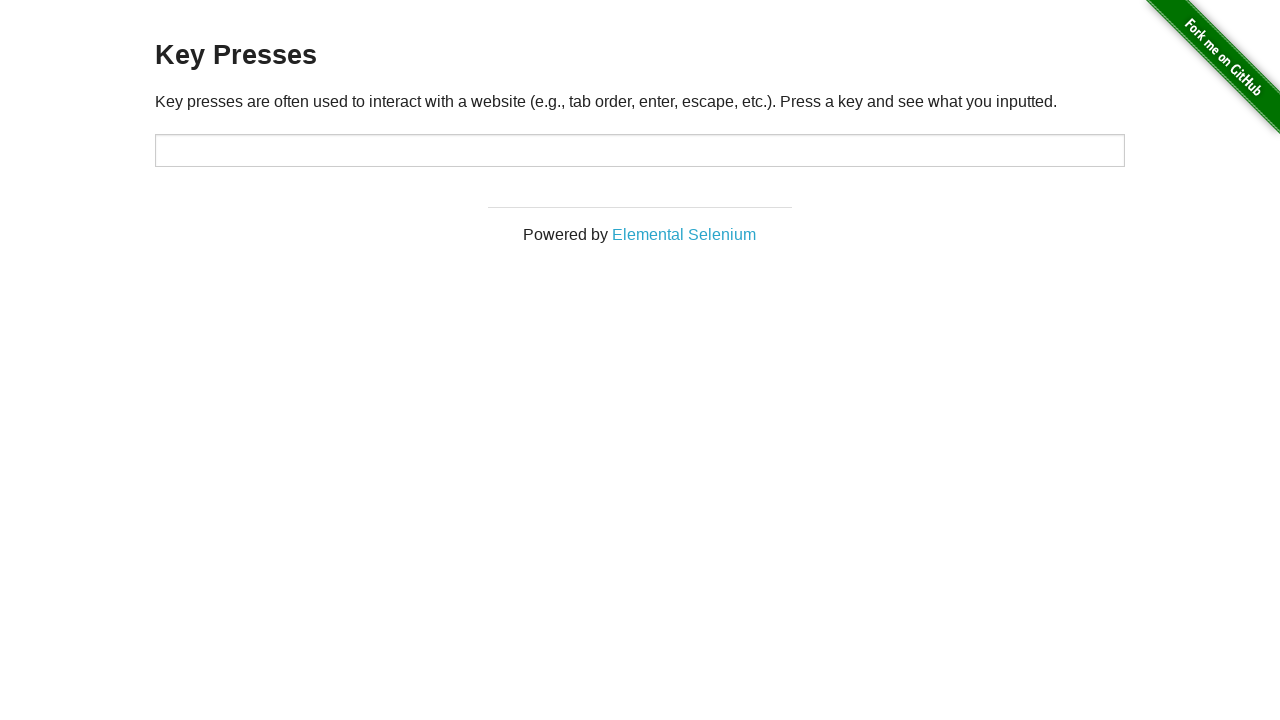

Located the target input field
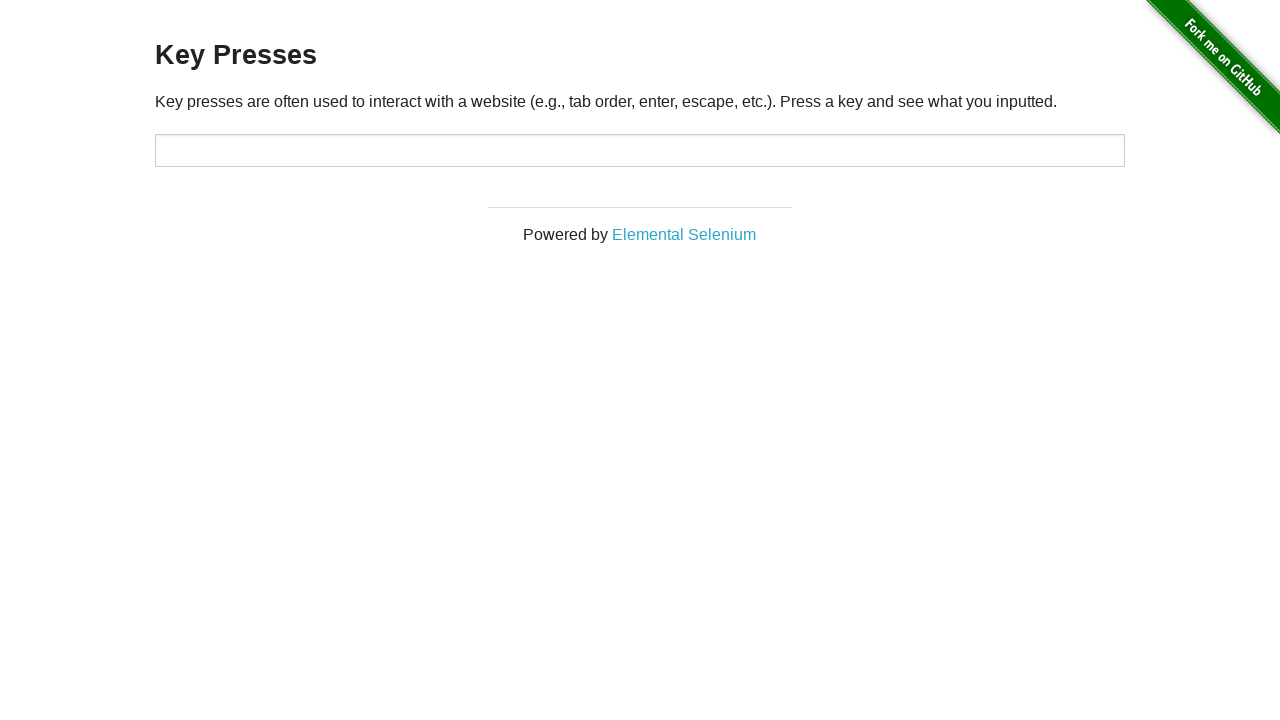

Pressed Backspace key in the input field on xpath=//*[@id='target']
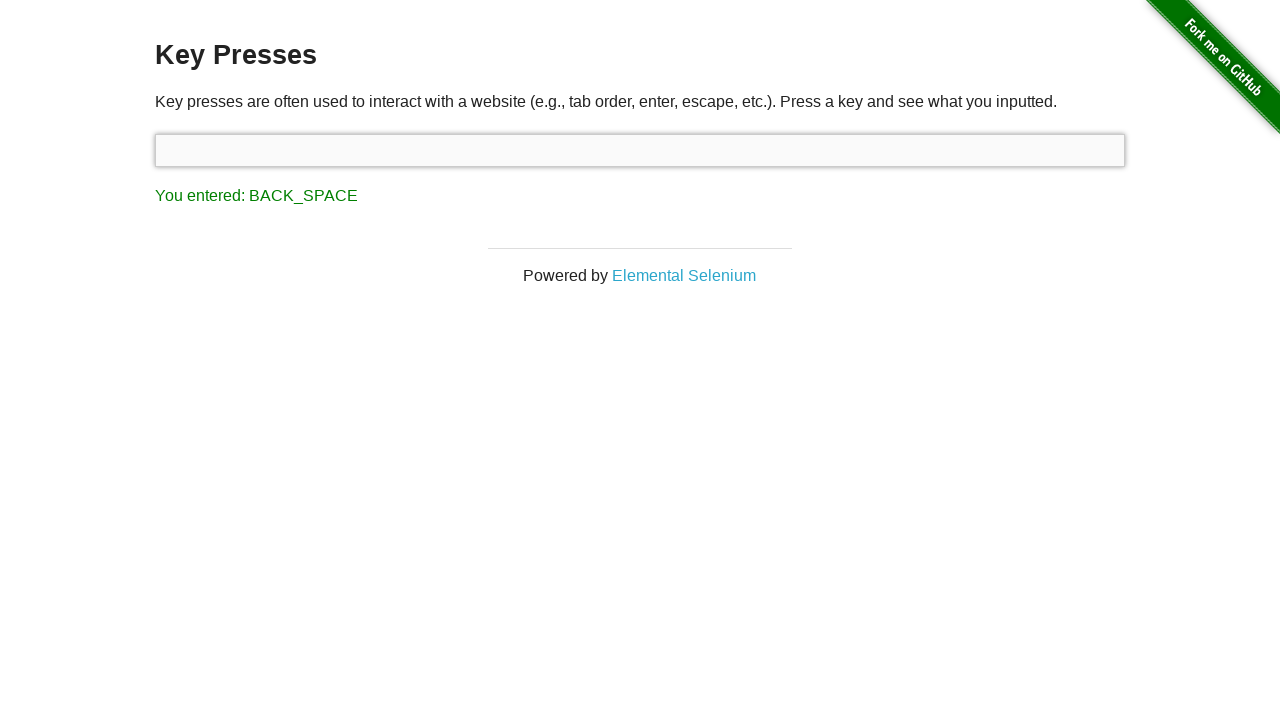

Located the result message element
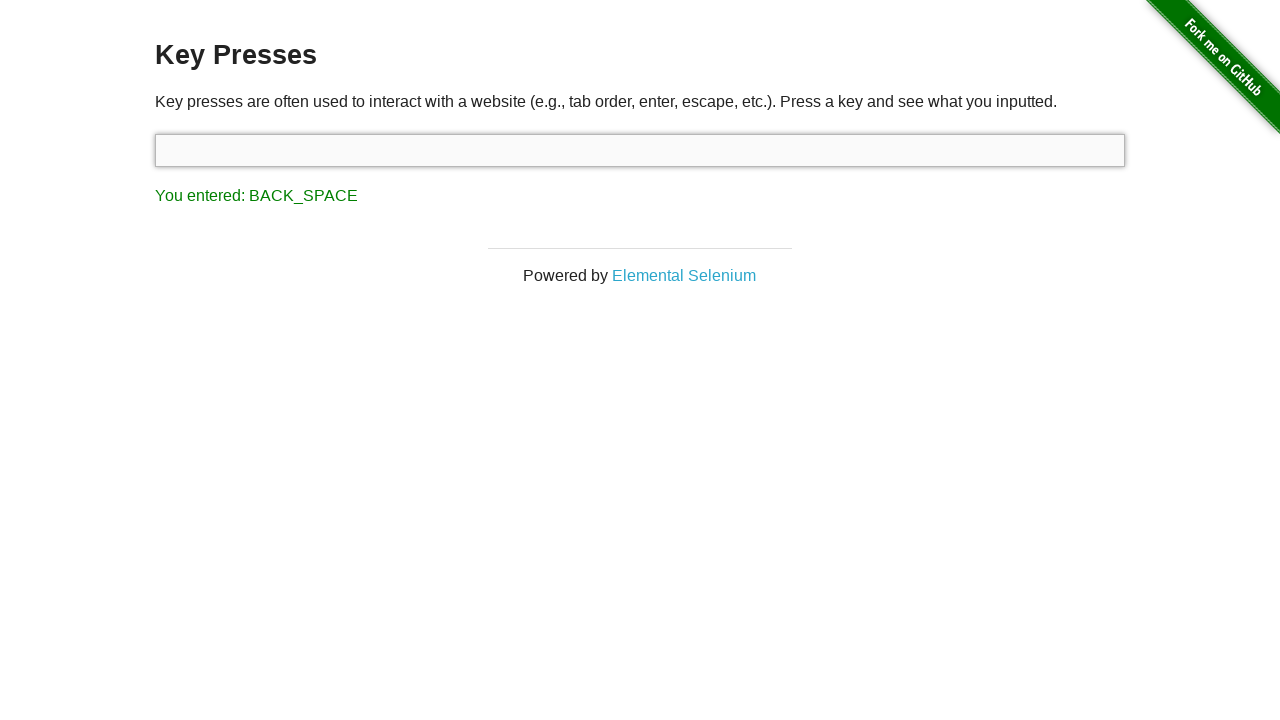

Verified result message displays 'You entered: BACK_SPACE'
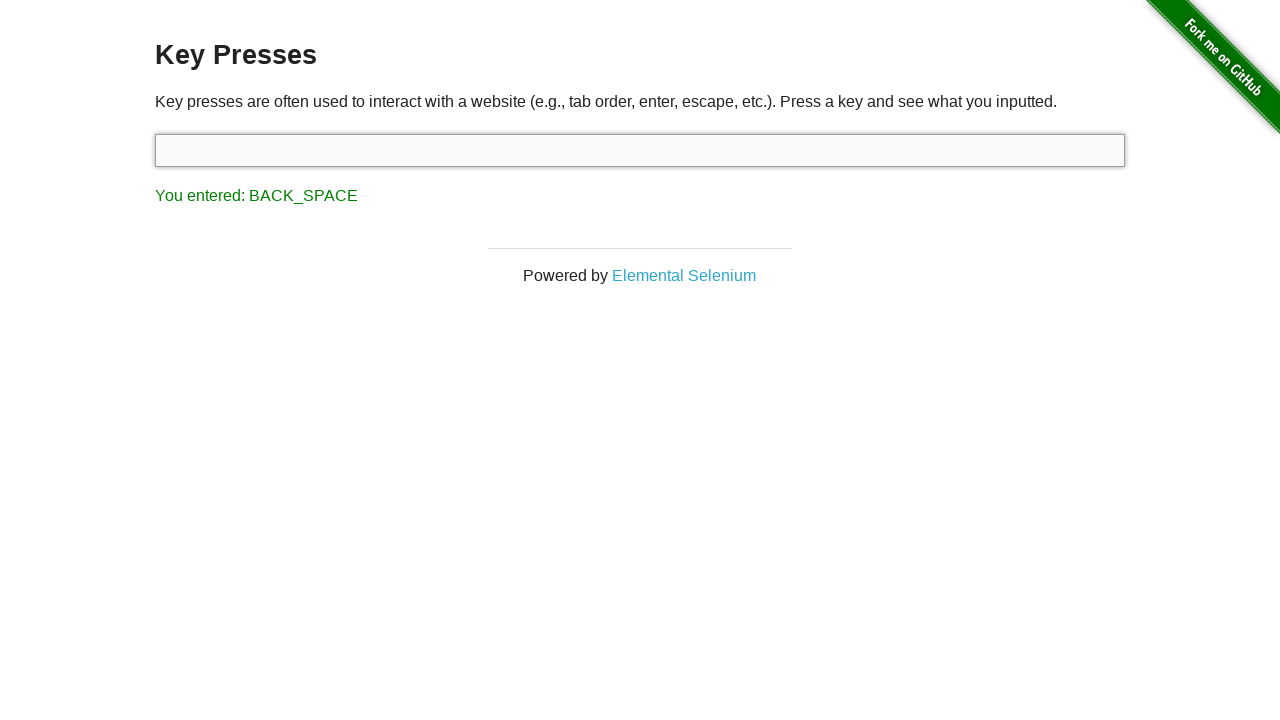

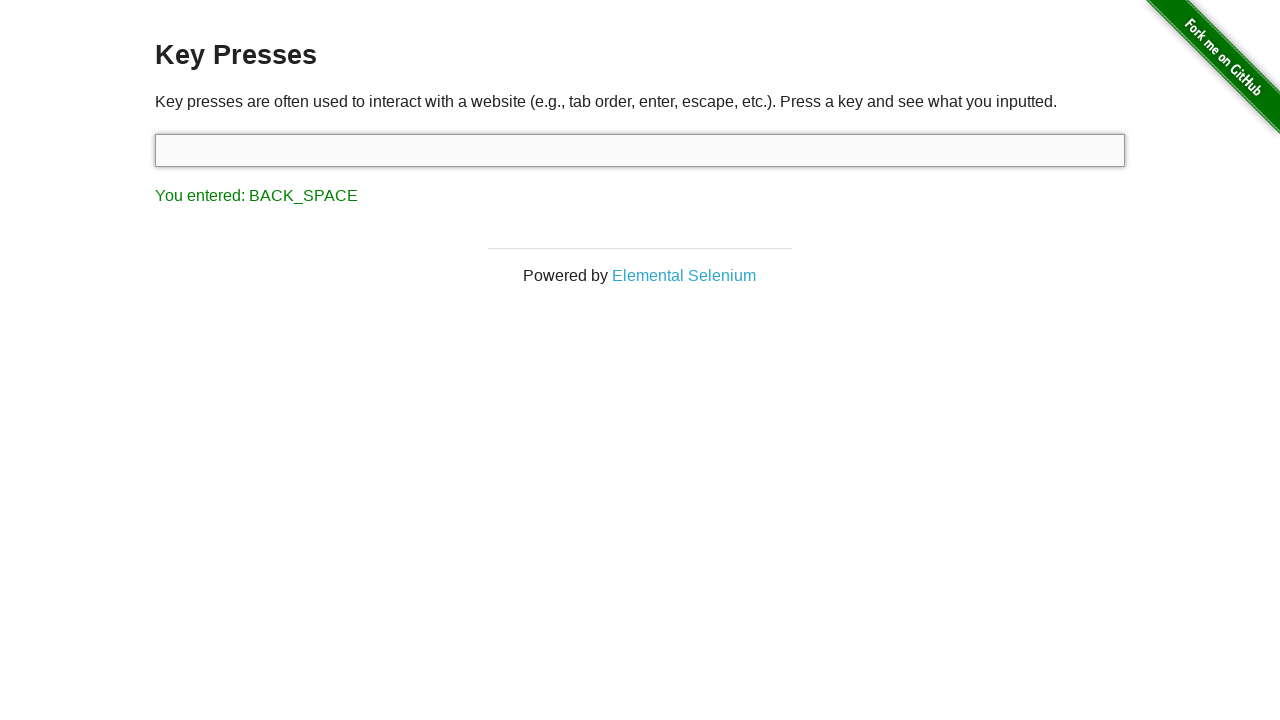